Navigates to the API section by clicking the API link in the top navigation menu

Starting URL: https://webdriver.io/

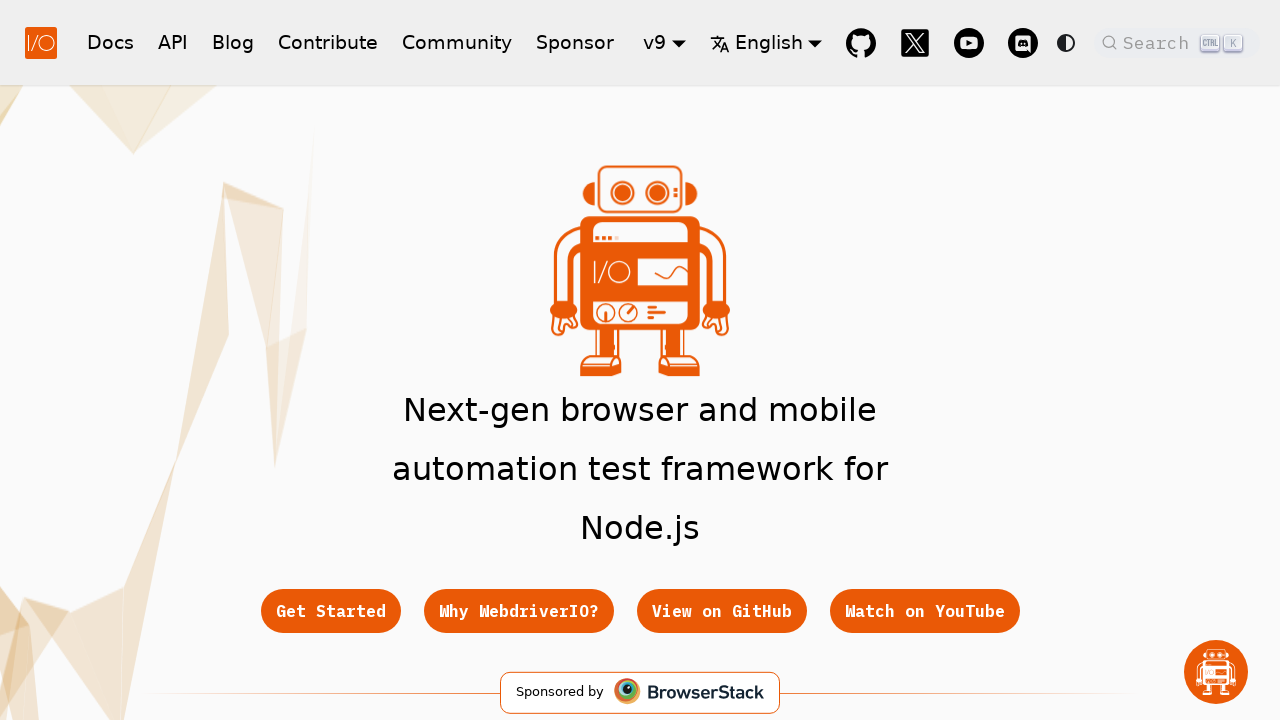

API link in navbar became visible
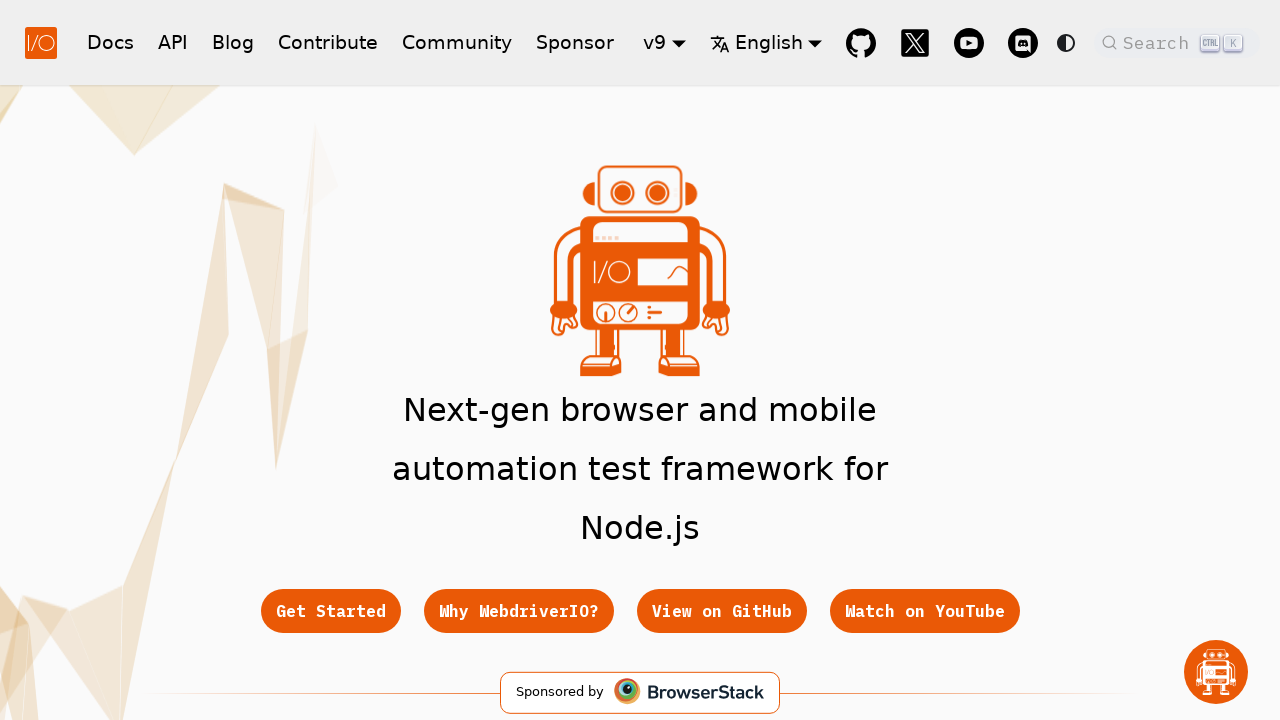

Clicked API link in top navigation menu at (173, 42) on a.navbar__link[href="/docs/api"]
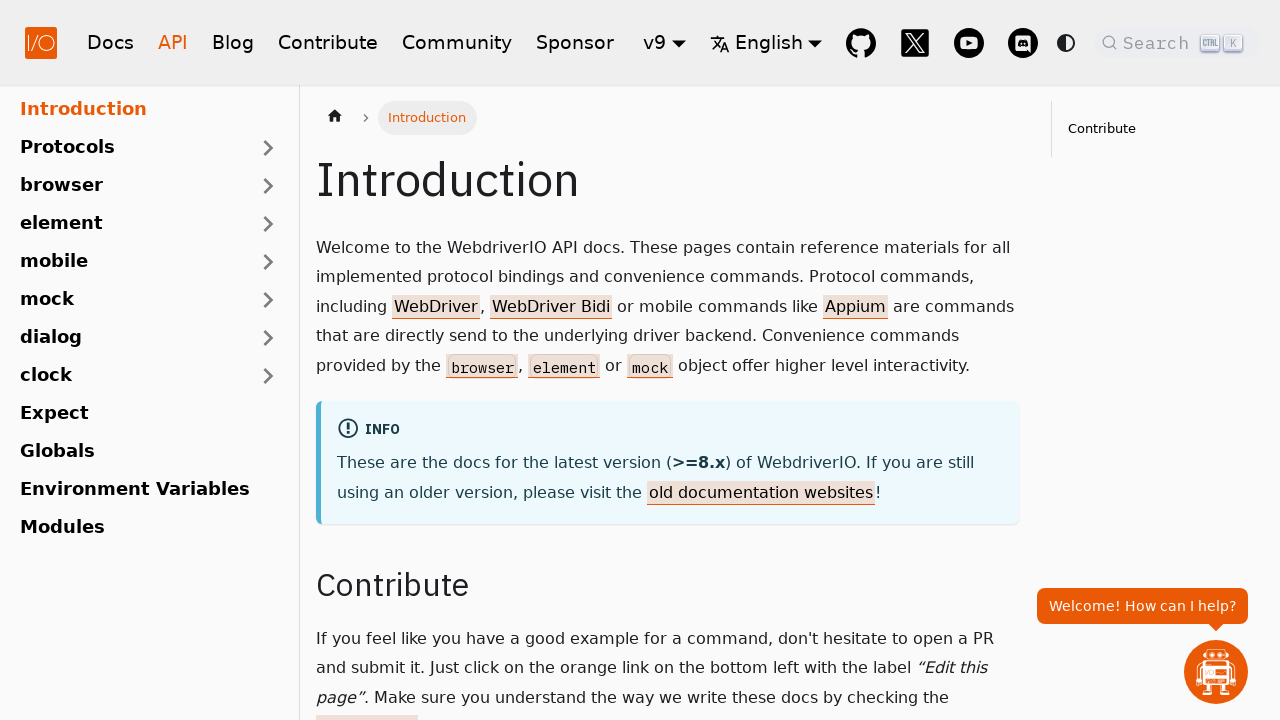

Successfully navigated to API documentation section
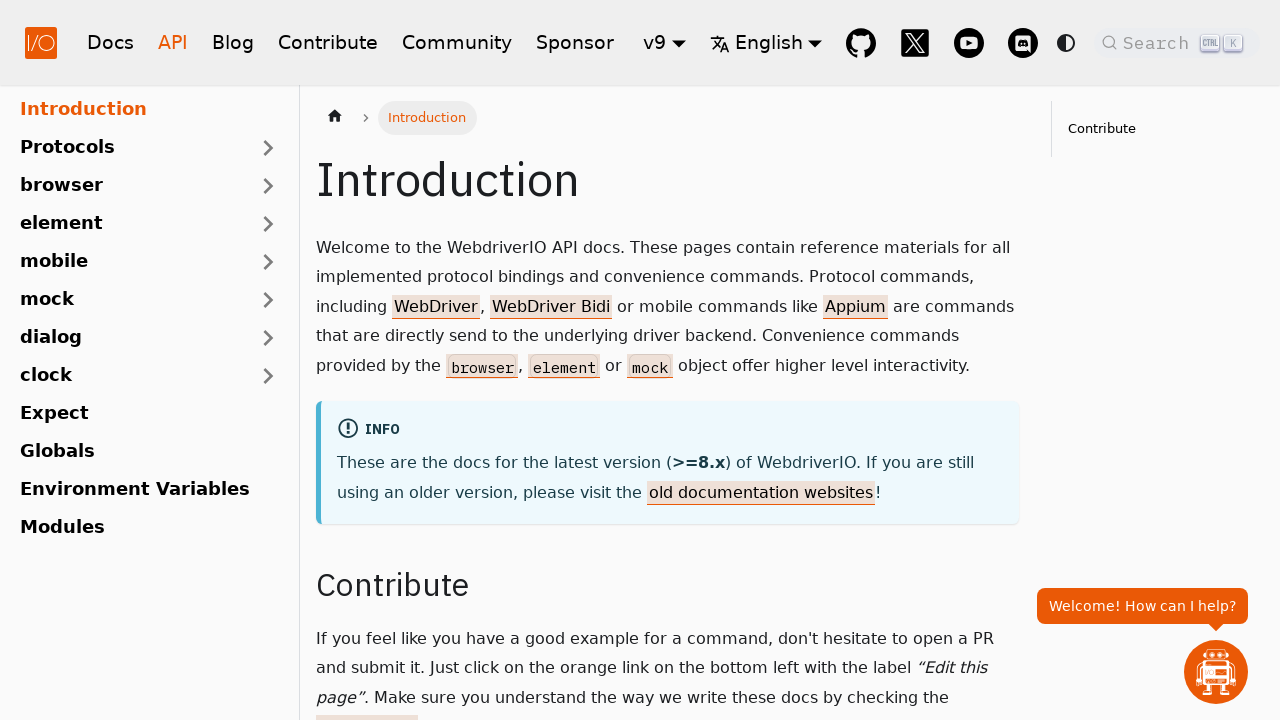

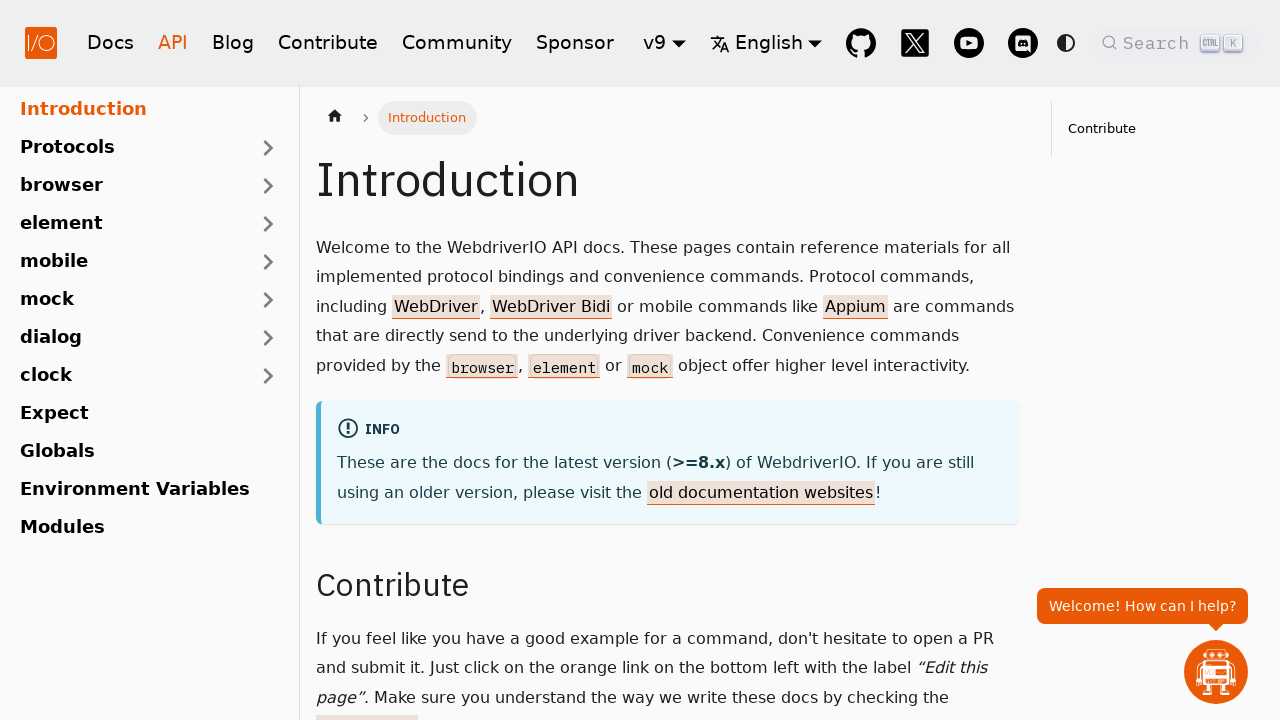